Tests file upload functionality by uploading a file and verifying that the "File uploaded" confirmation text is displayed on the page.

Starting URL: https://practice.cydeo.com/upload

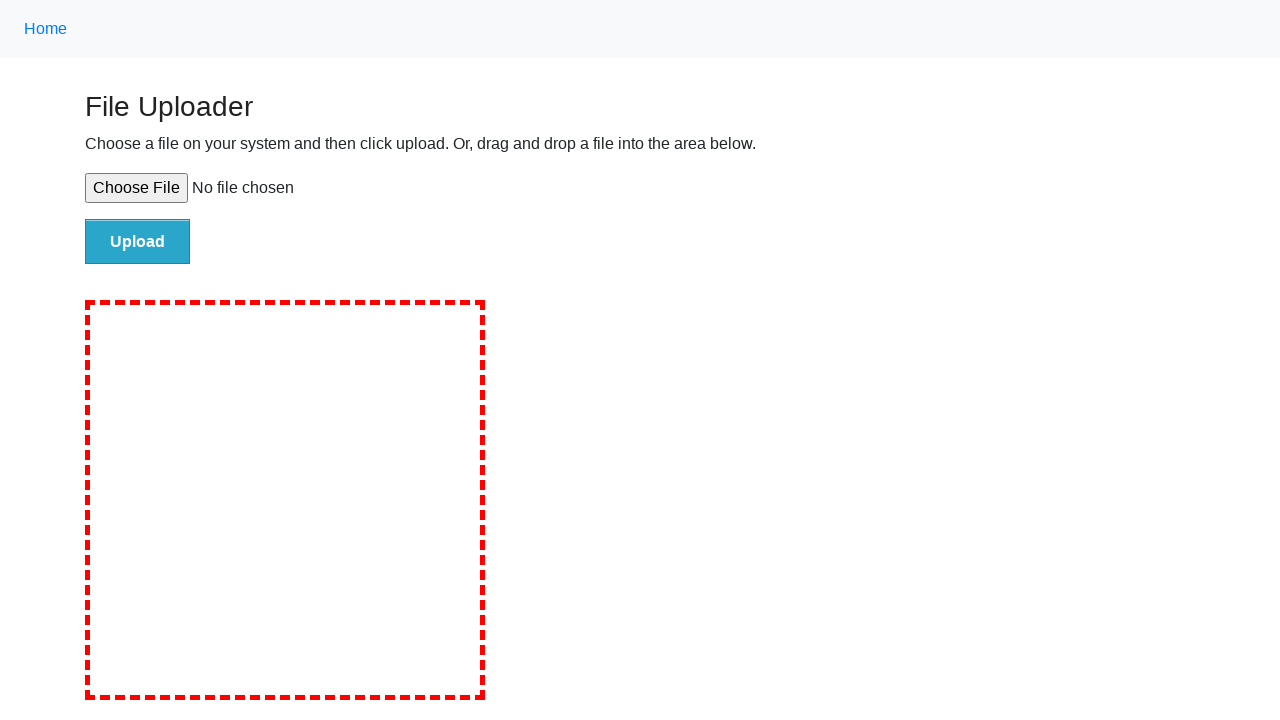

Created temporary test file for upload
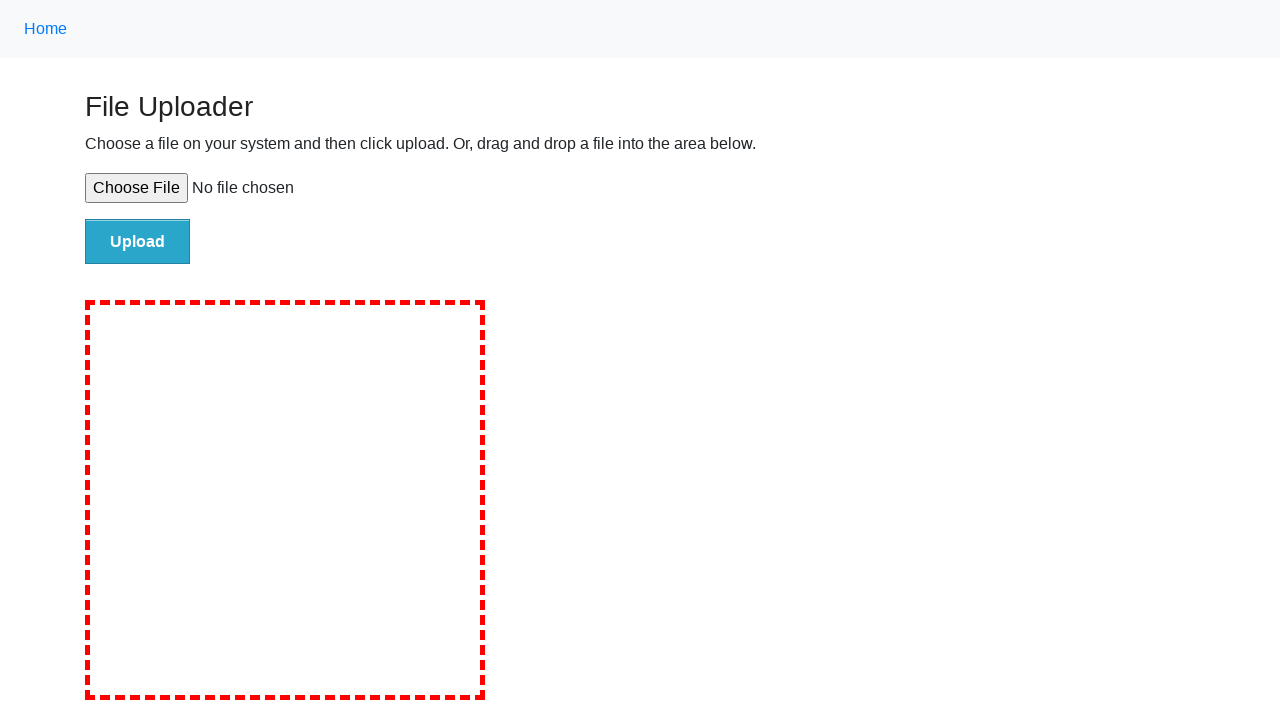

Set input file for upload field
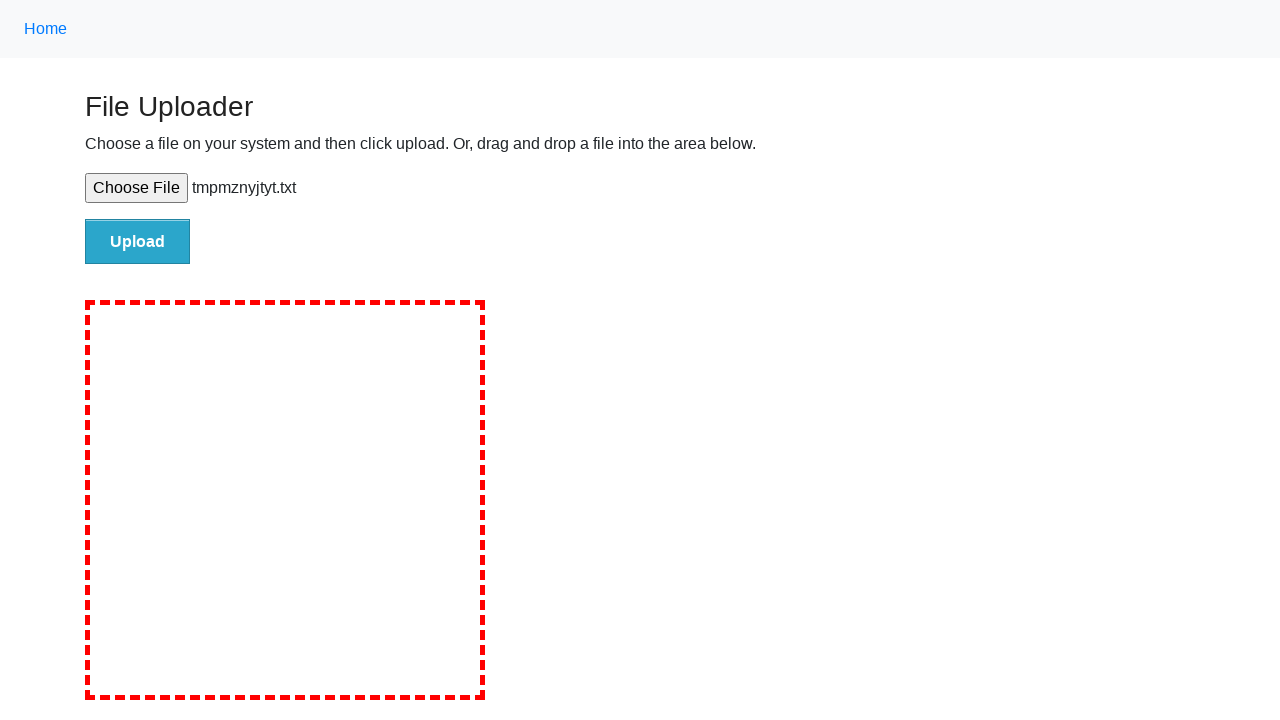

Clicked upload button to submit file at (138, 241) on #file-submit
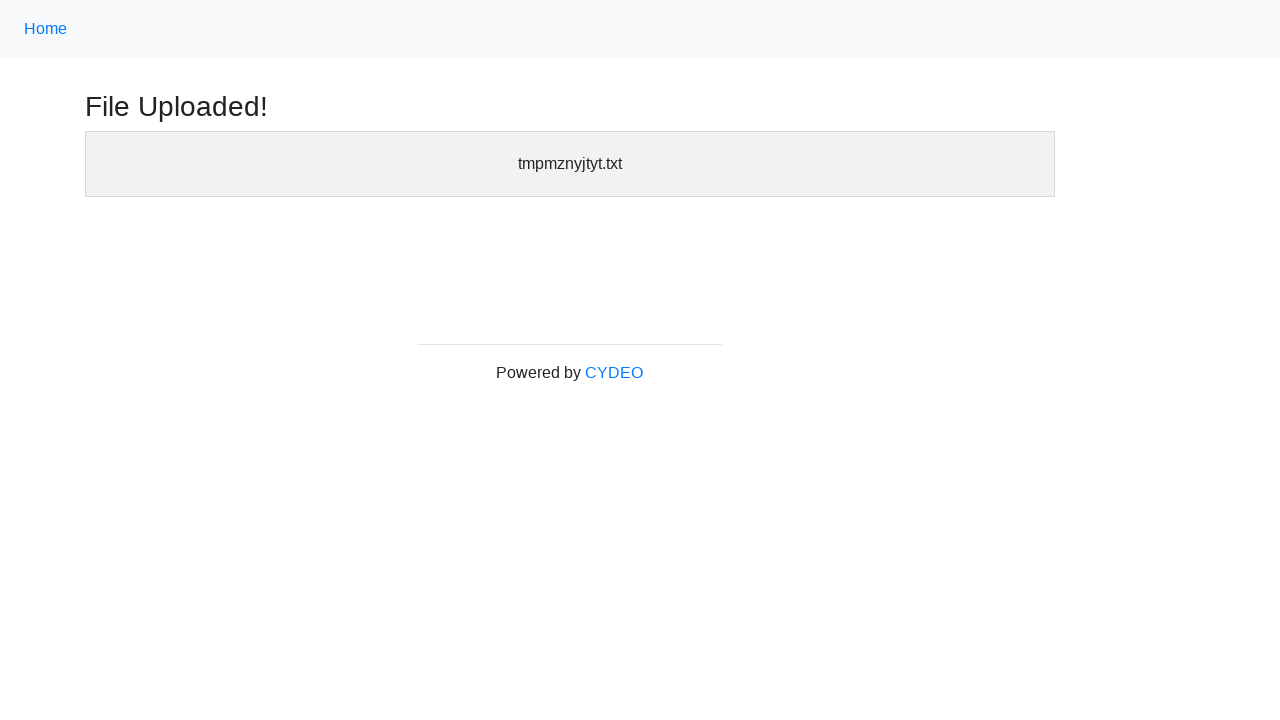

Waited for success message (h3) to appear
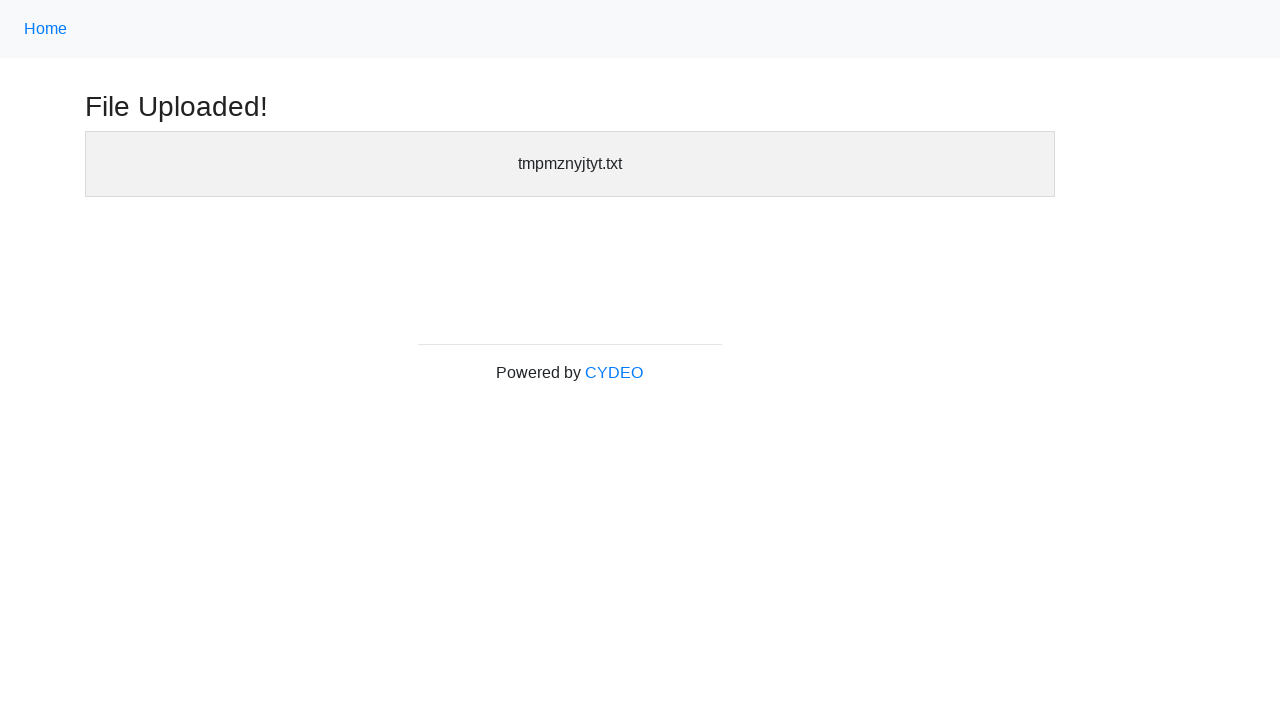

Located success message element
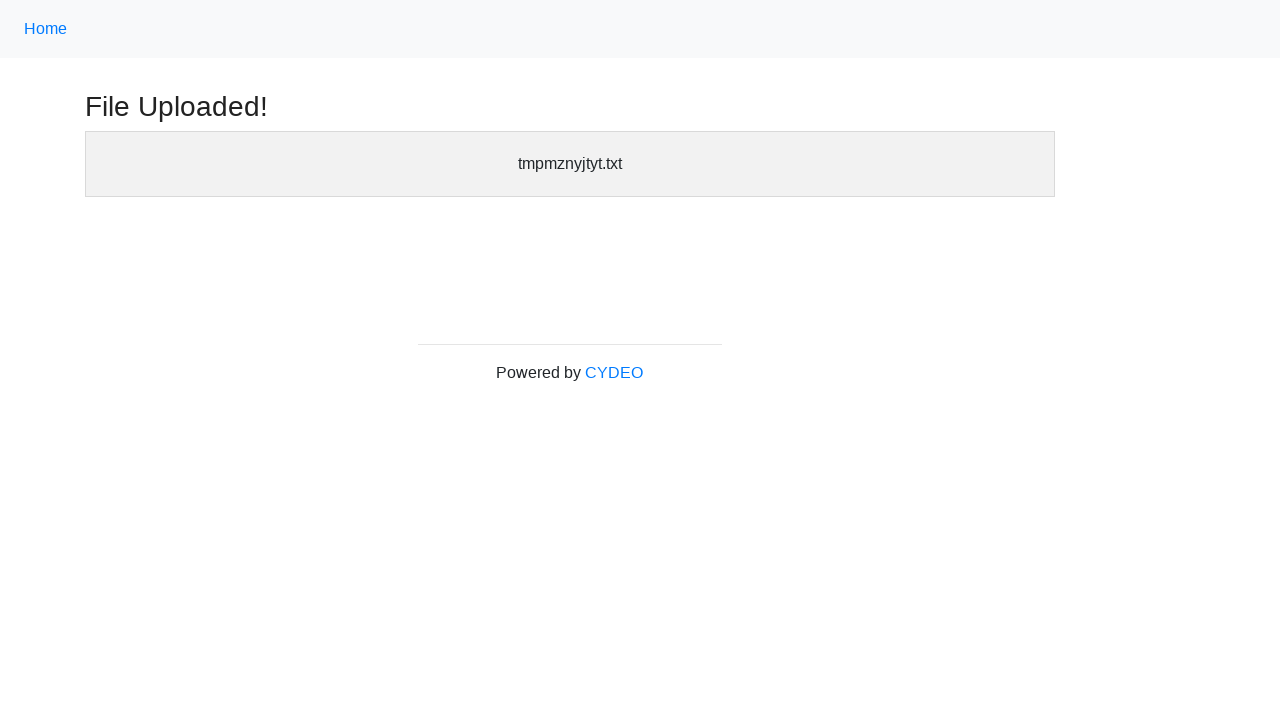

Verified 'File uploaded' confirmation text is visible
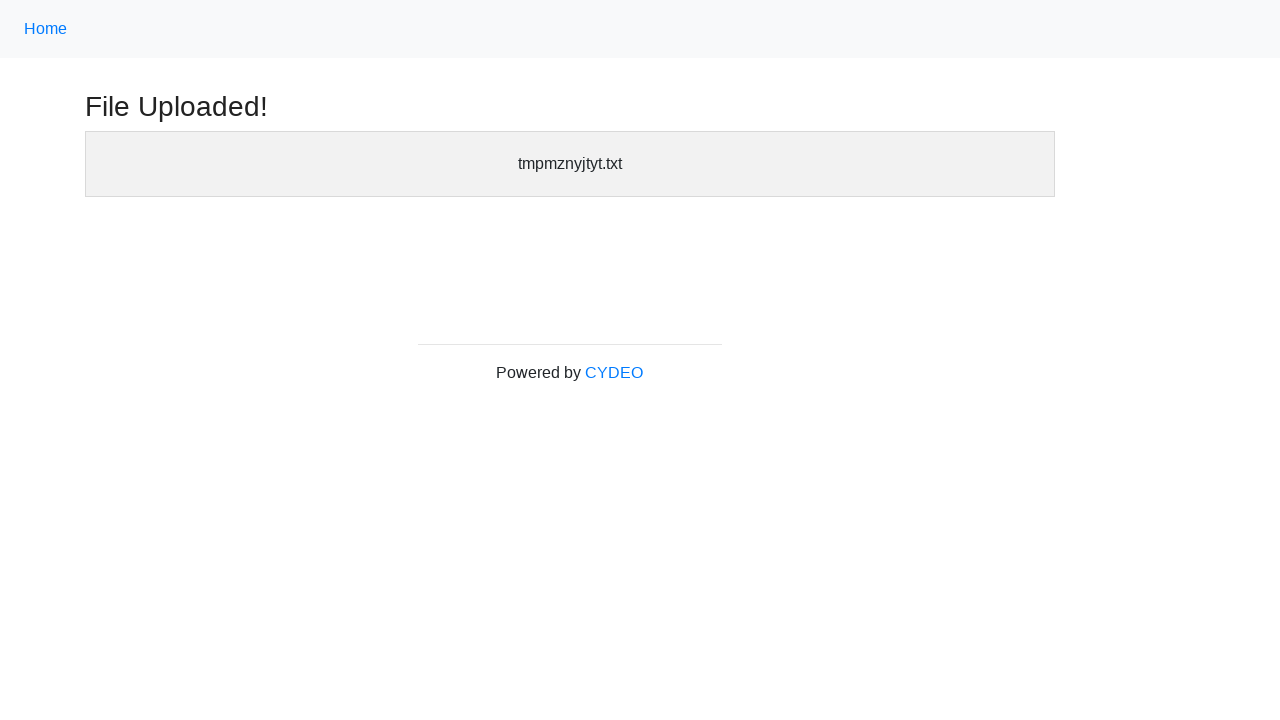

Cleaned up temporary test file
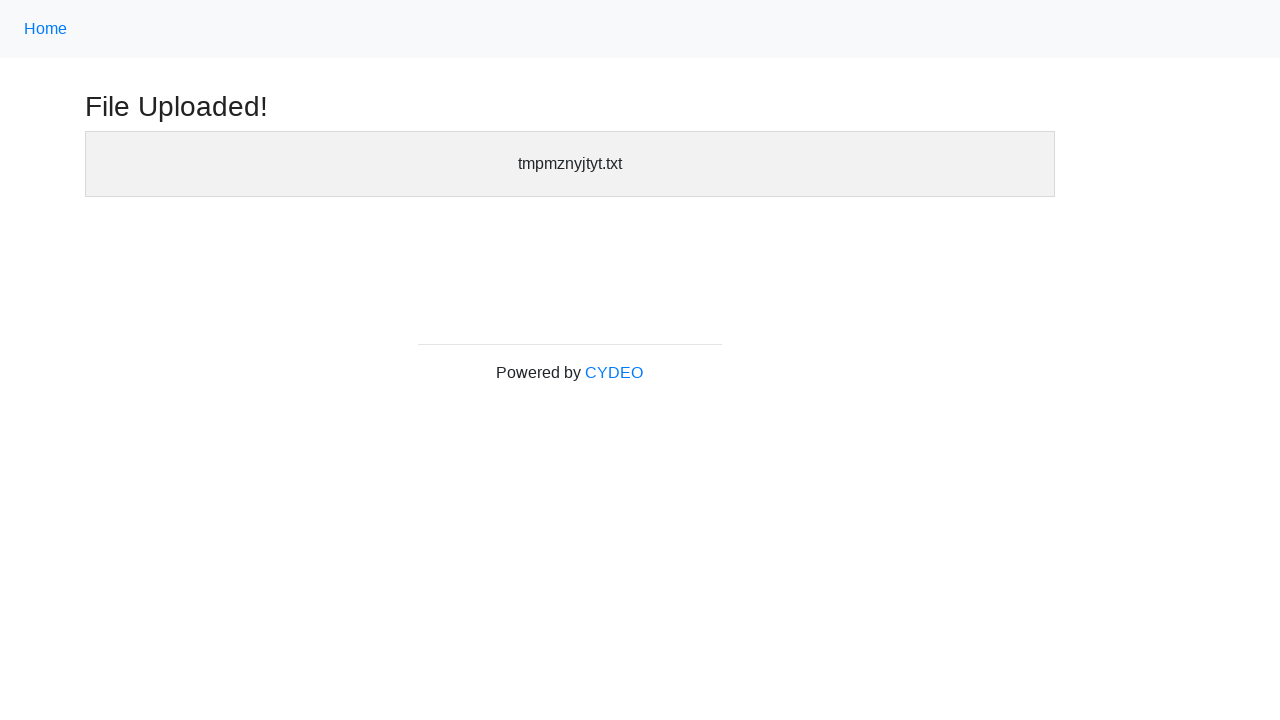

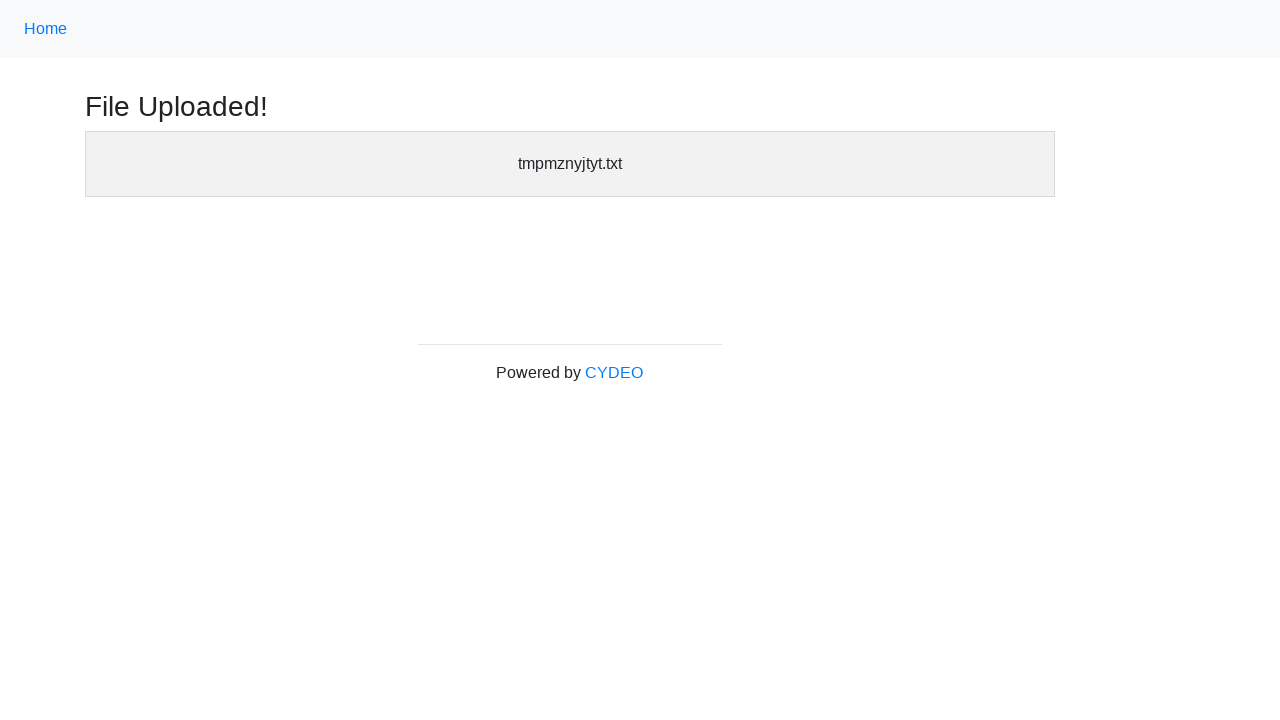